Tests drag and drop functionality by dragging an element from a source location to a target drop zone

Starting URL: https://selenium08.blogspot.com/2020/01/drag-drop.html

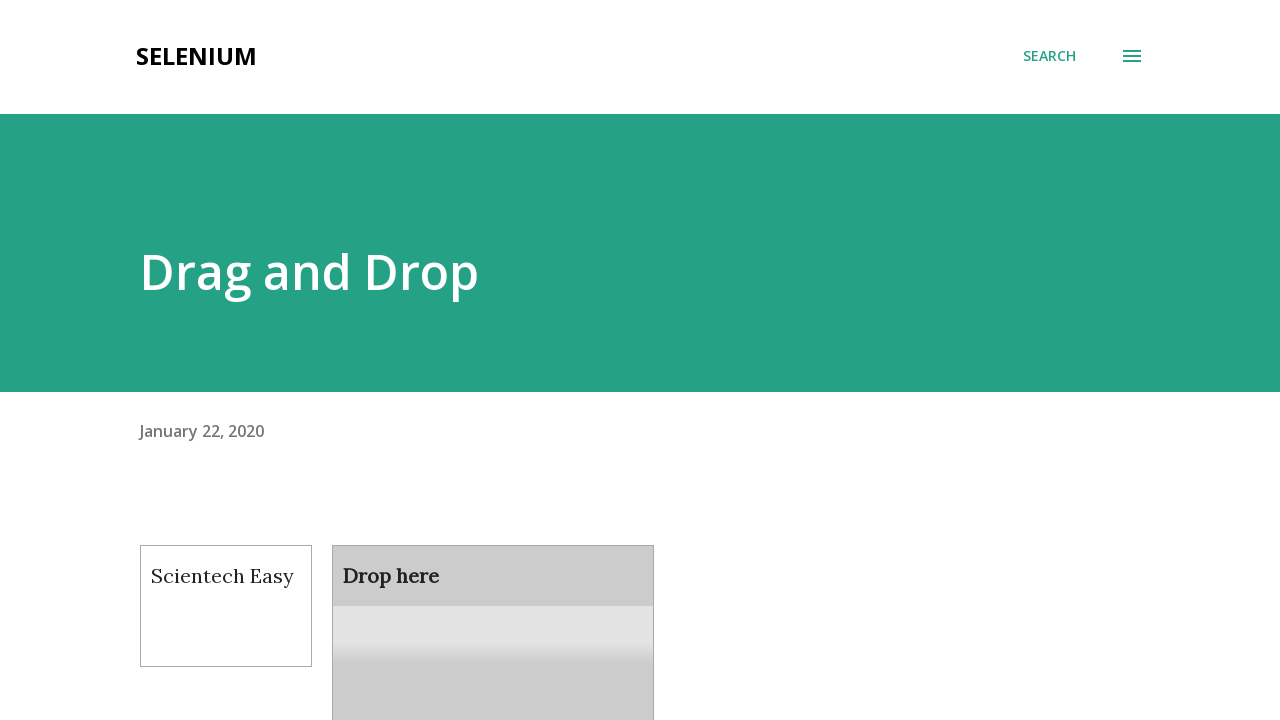

Navigated to drag and drop test page
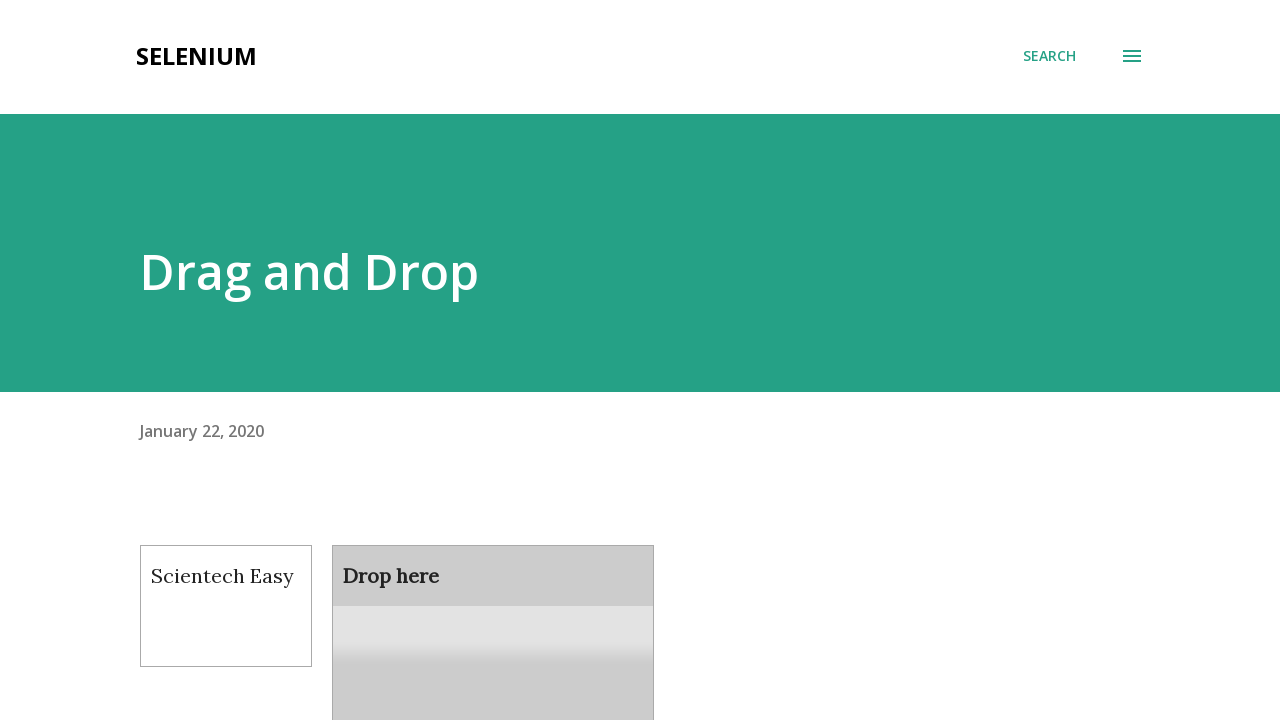

Located draggable source element
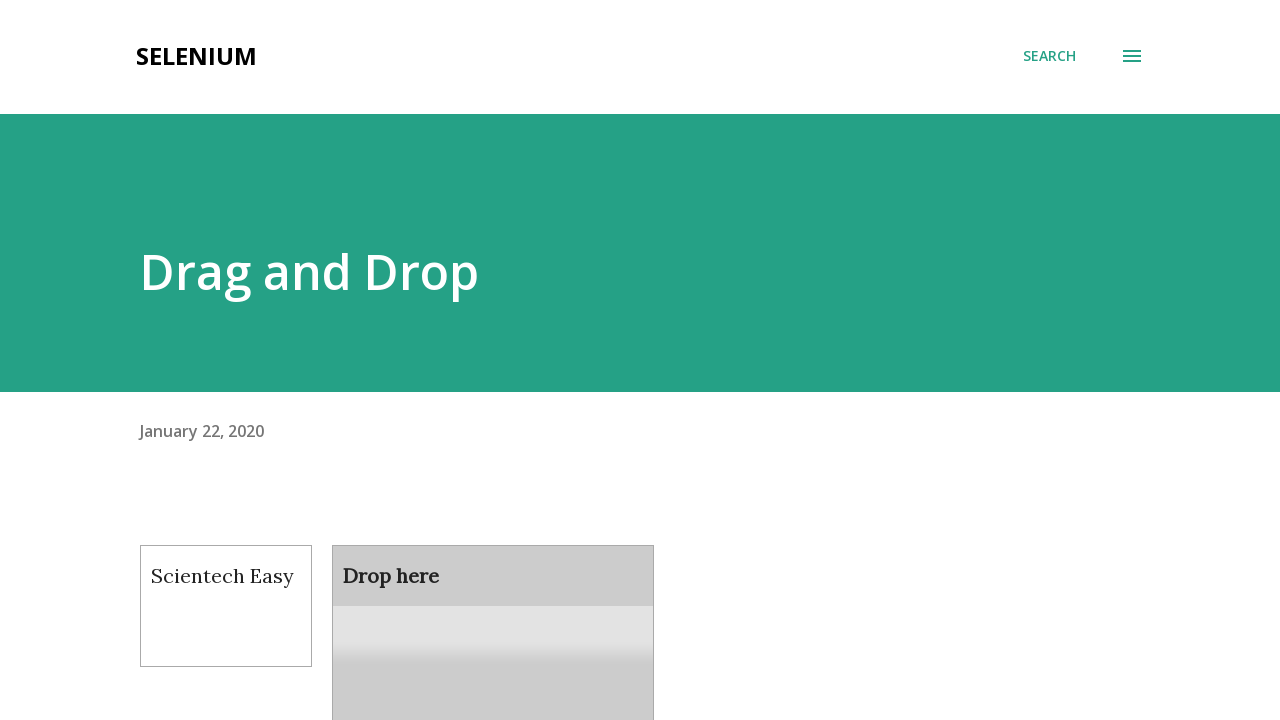

Located droppable target element
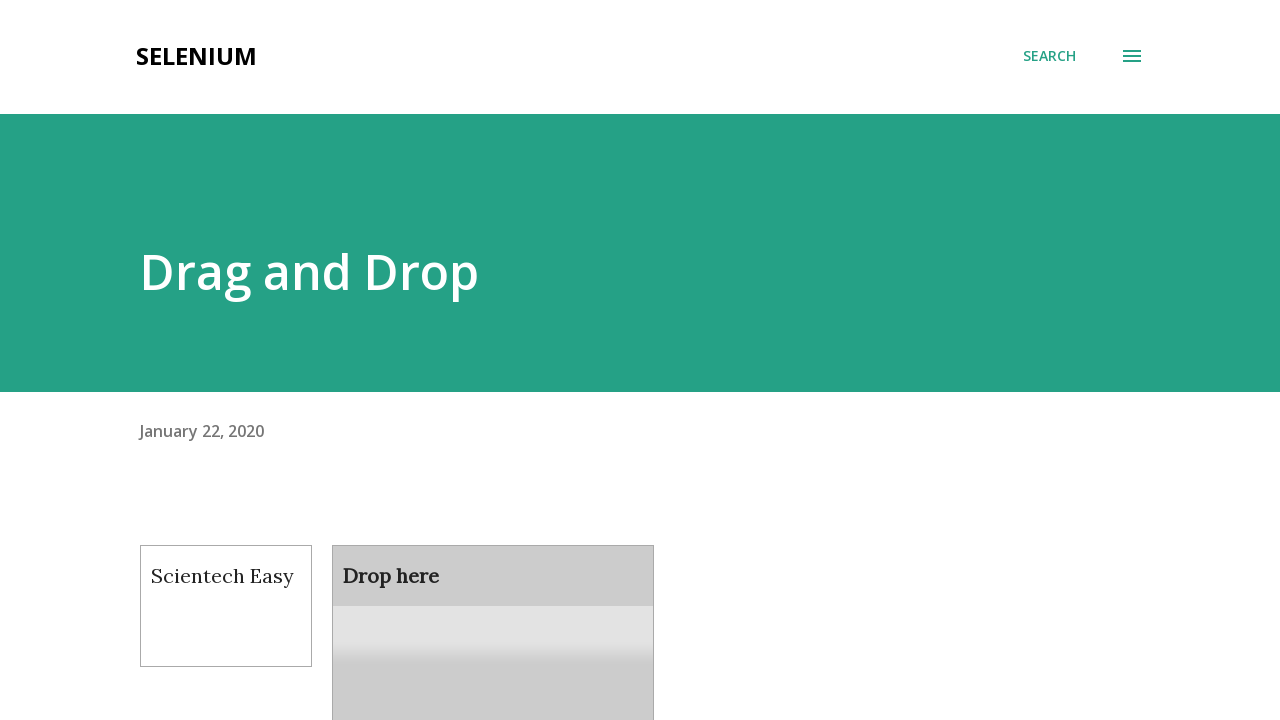

Dragged source element to target drop zone at (493, 609)
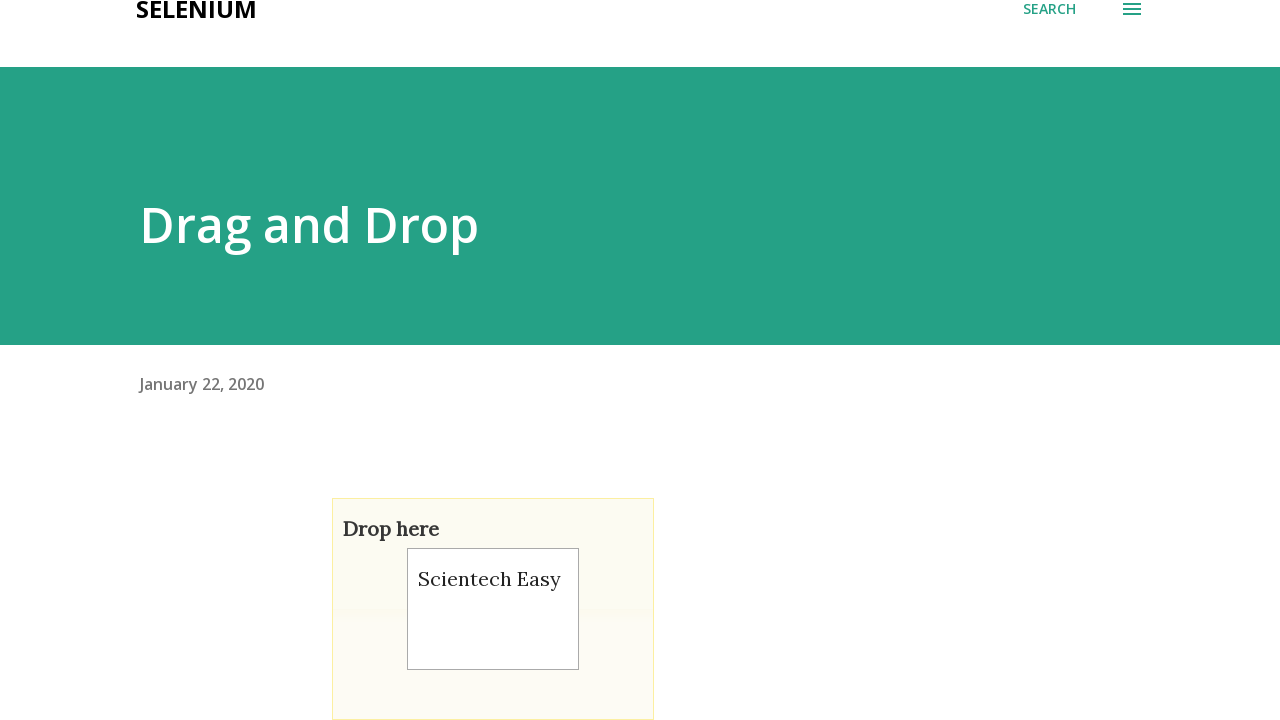

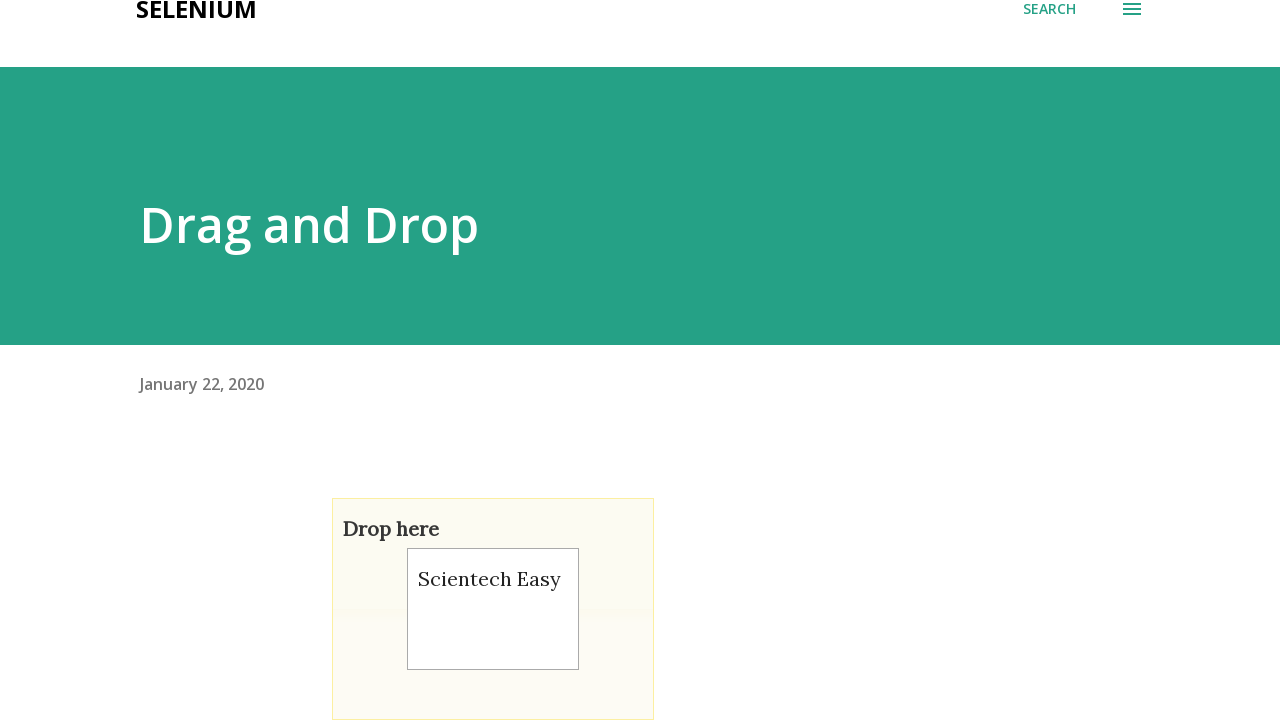